Tests browser navigation functionality by clicking Sign in button, then navigating back, forward, and refreshing the page

Starting URL: https://www.youtube.com/

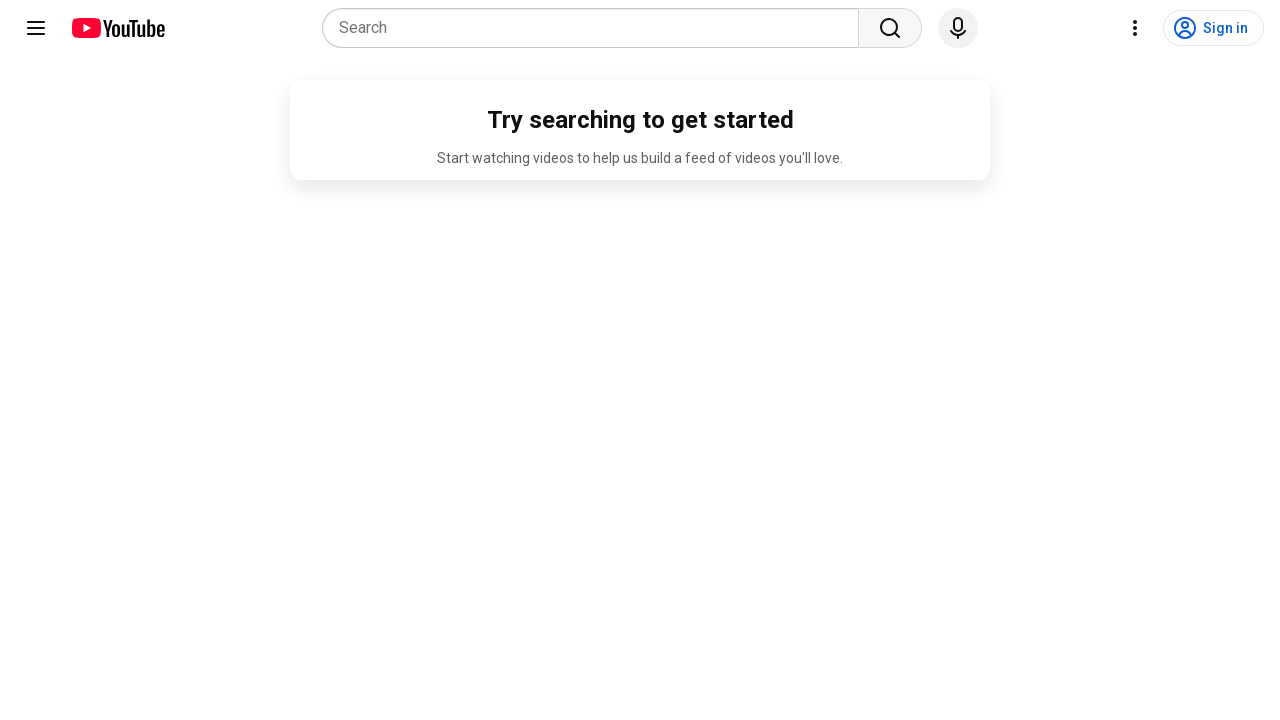

Sign in button loaded on YouTube homepage
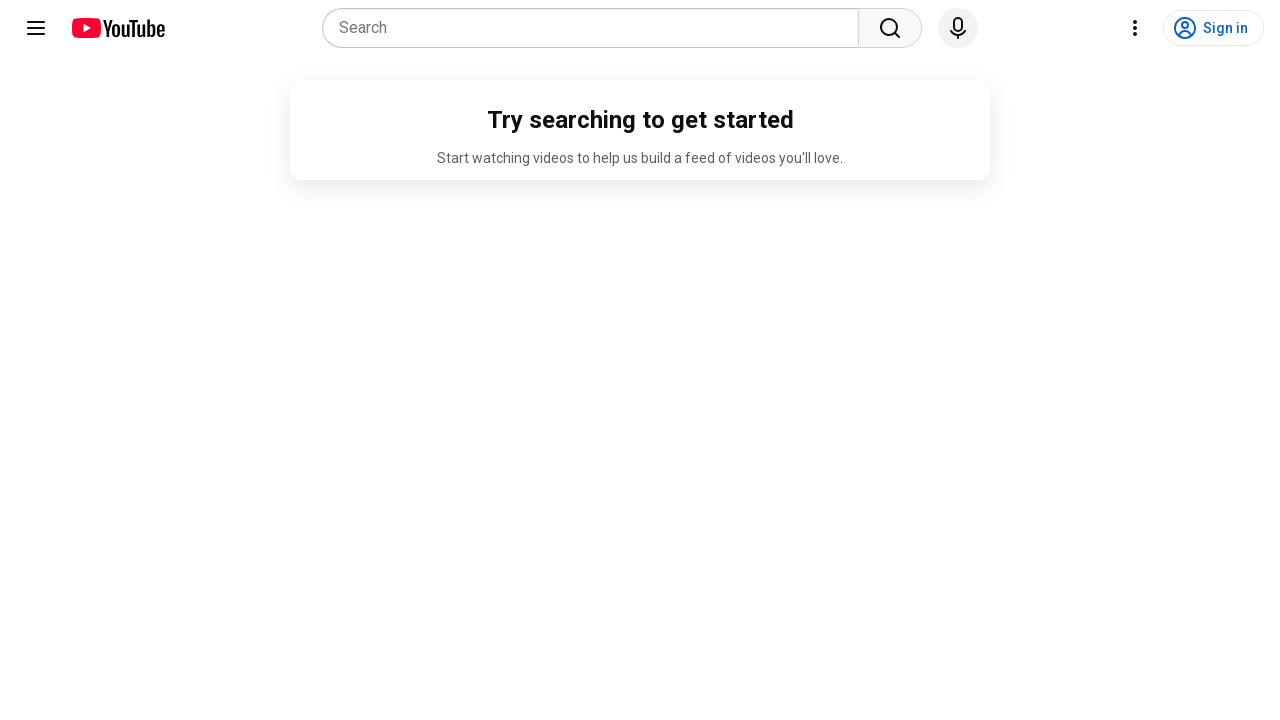

Clicked Sign in button at (1226, 28) on xpath=//span[text()='Sign in']
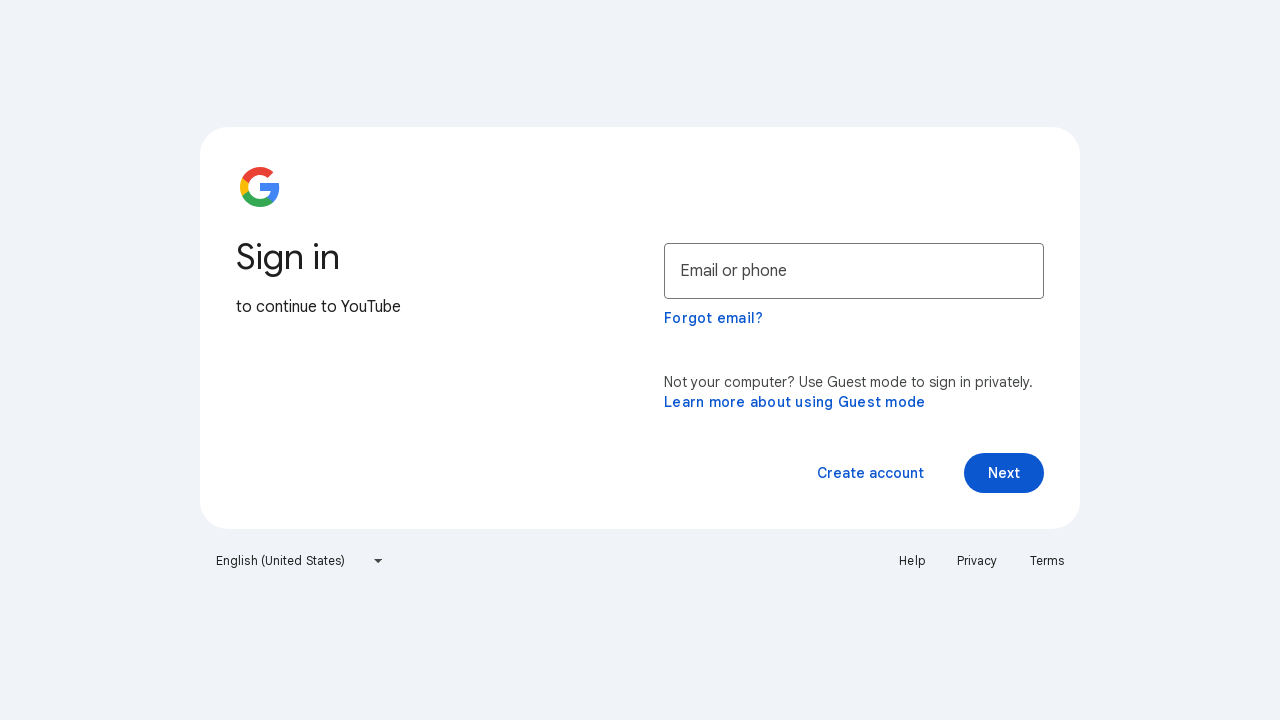

Navigated back to YouTube homepage
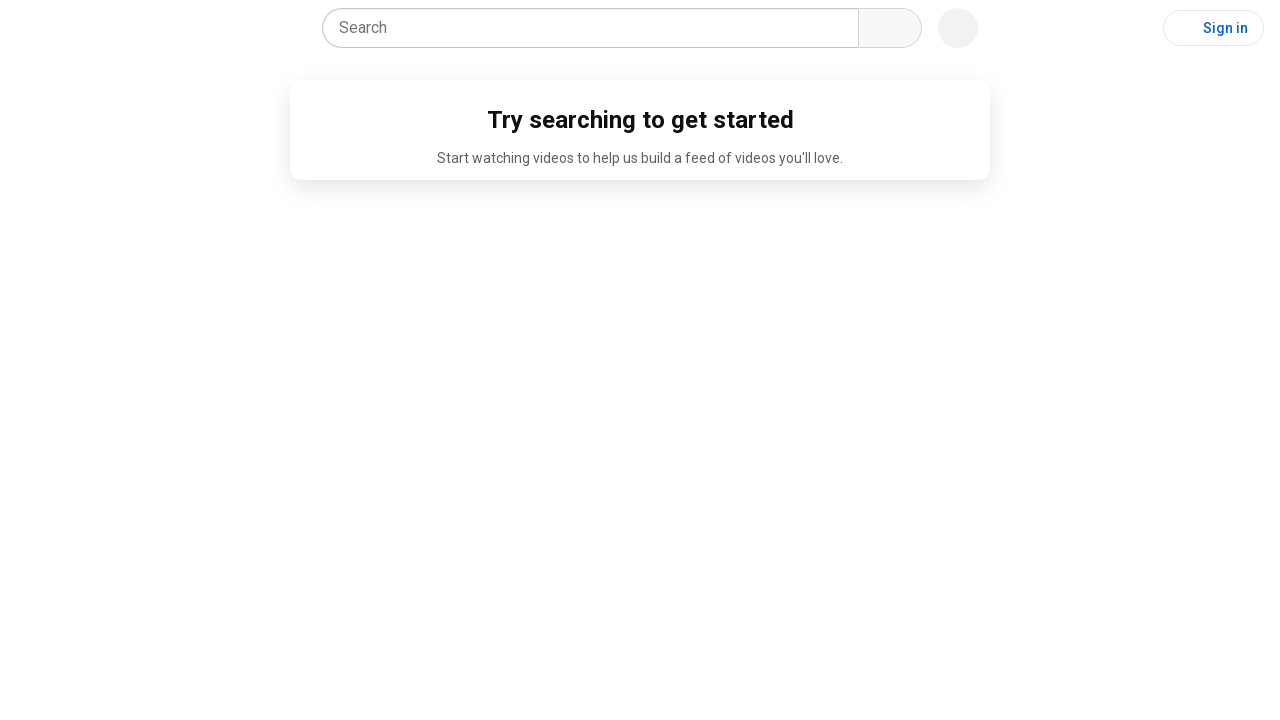

Navigated forward to Sign in page
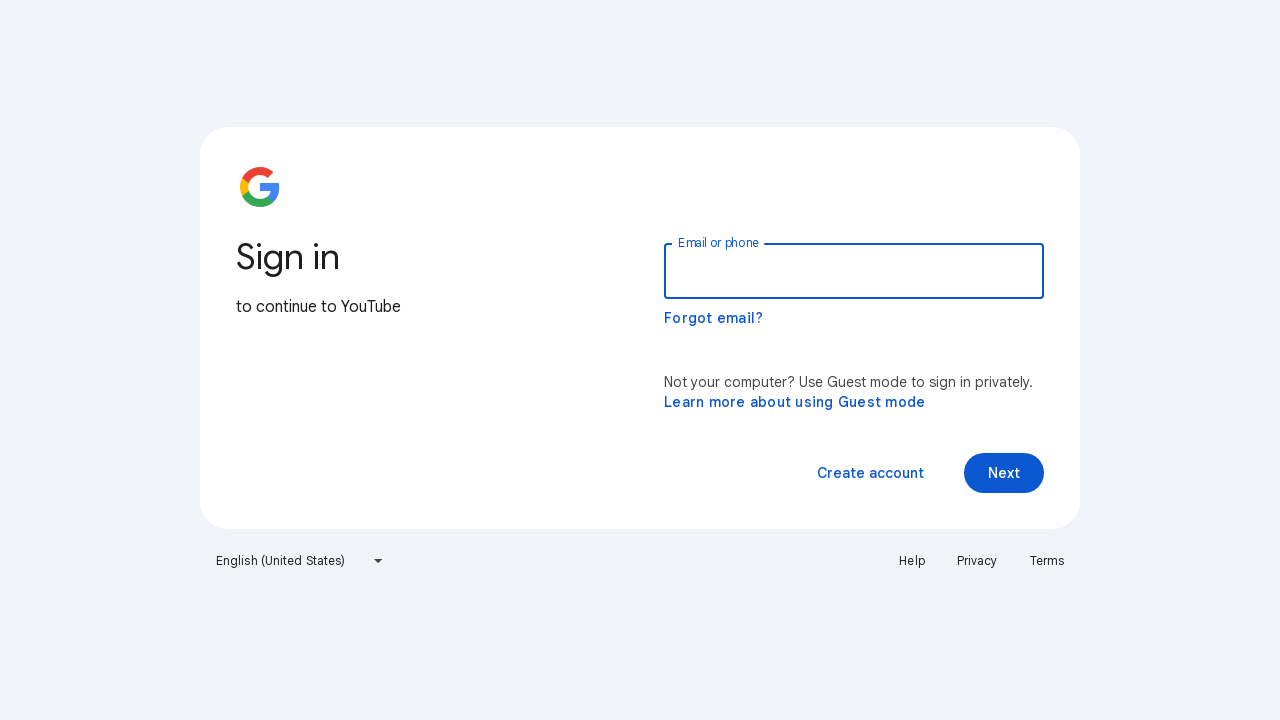

Refreshed the current page
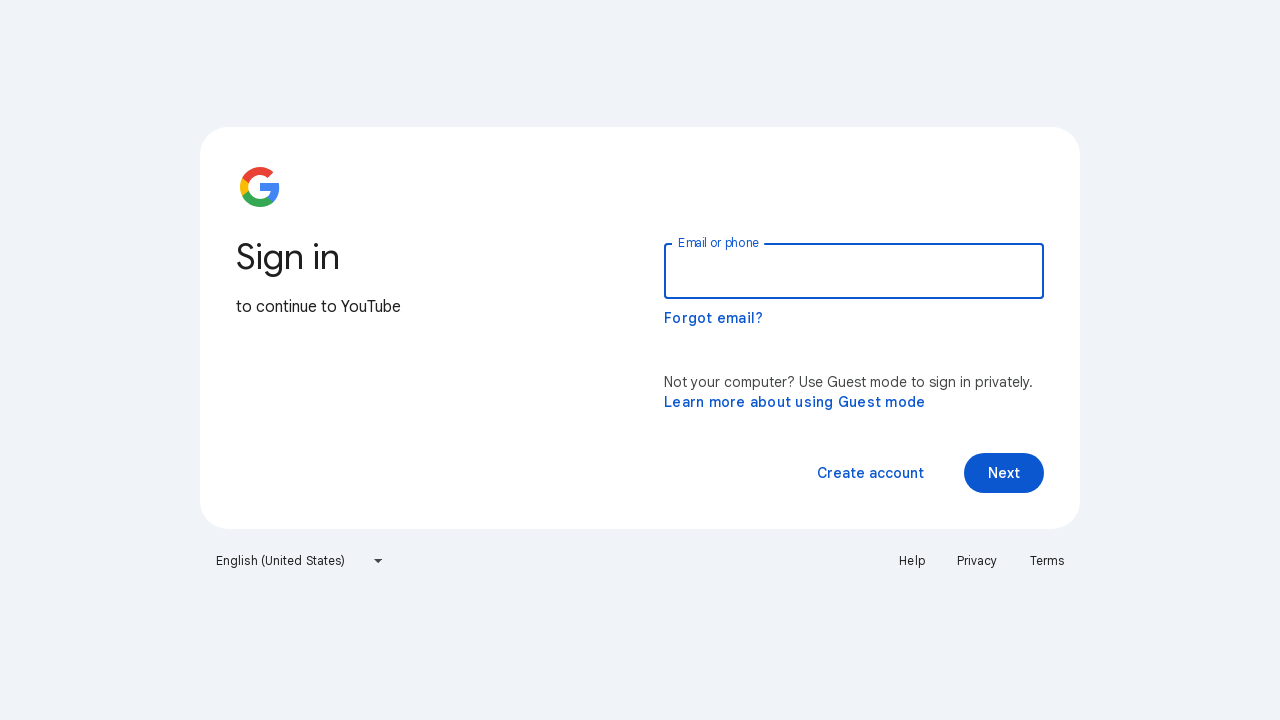

Retrieved page title: YouTube
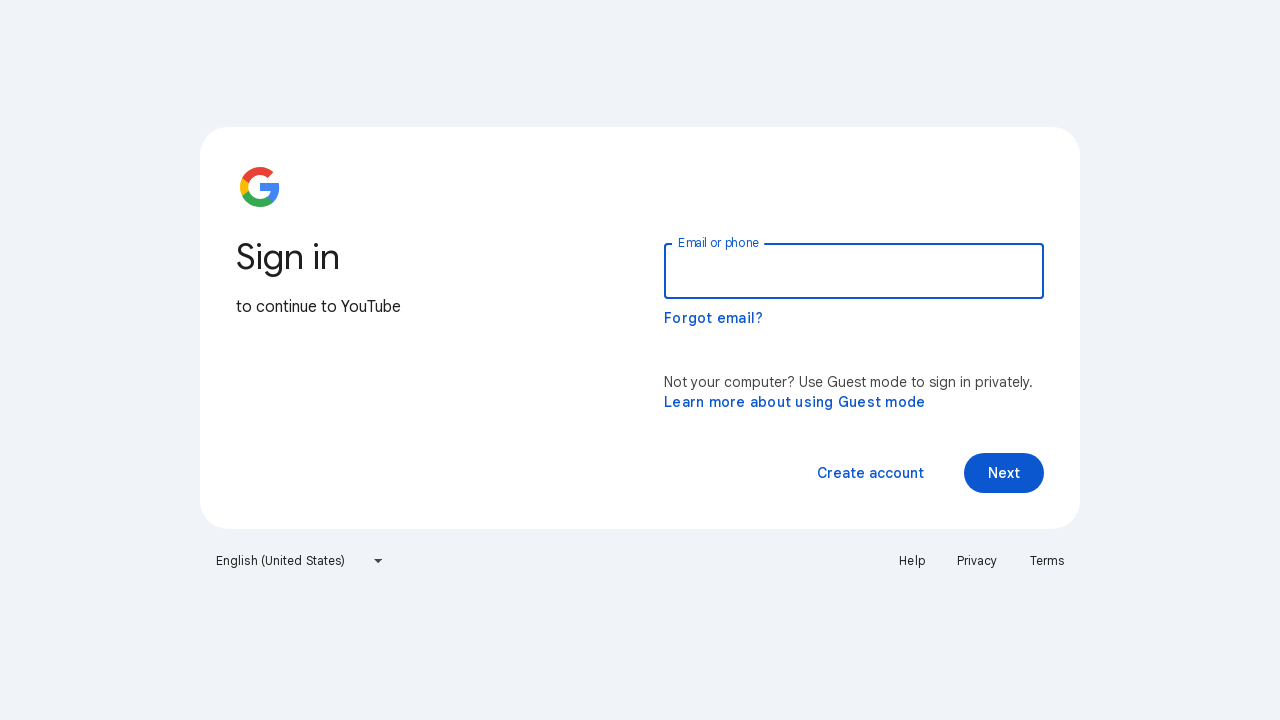

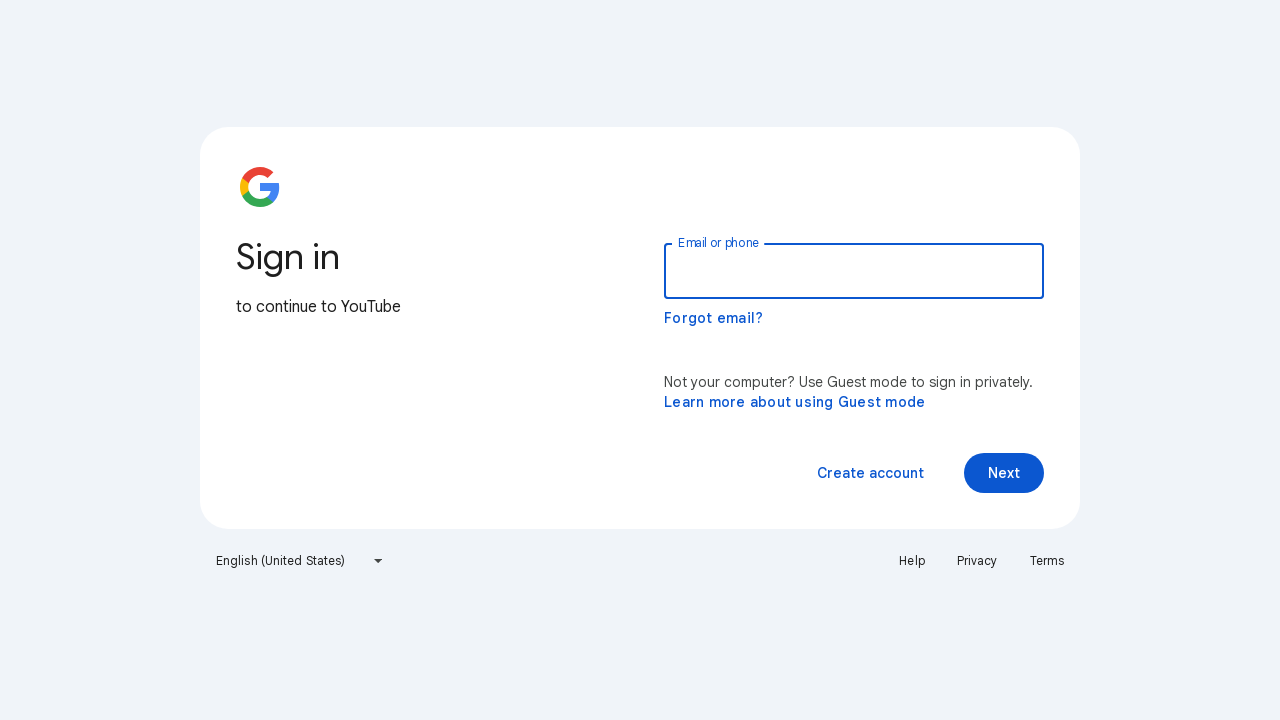